Tests registration form functionality by filling in first name, last name, and email fields, then verifying the success message

Starting URL: http://suninjuly.github.io/registration1.html

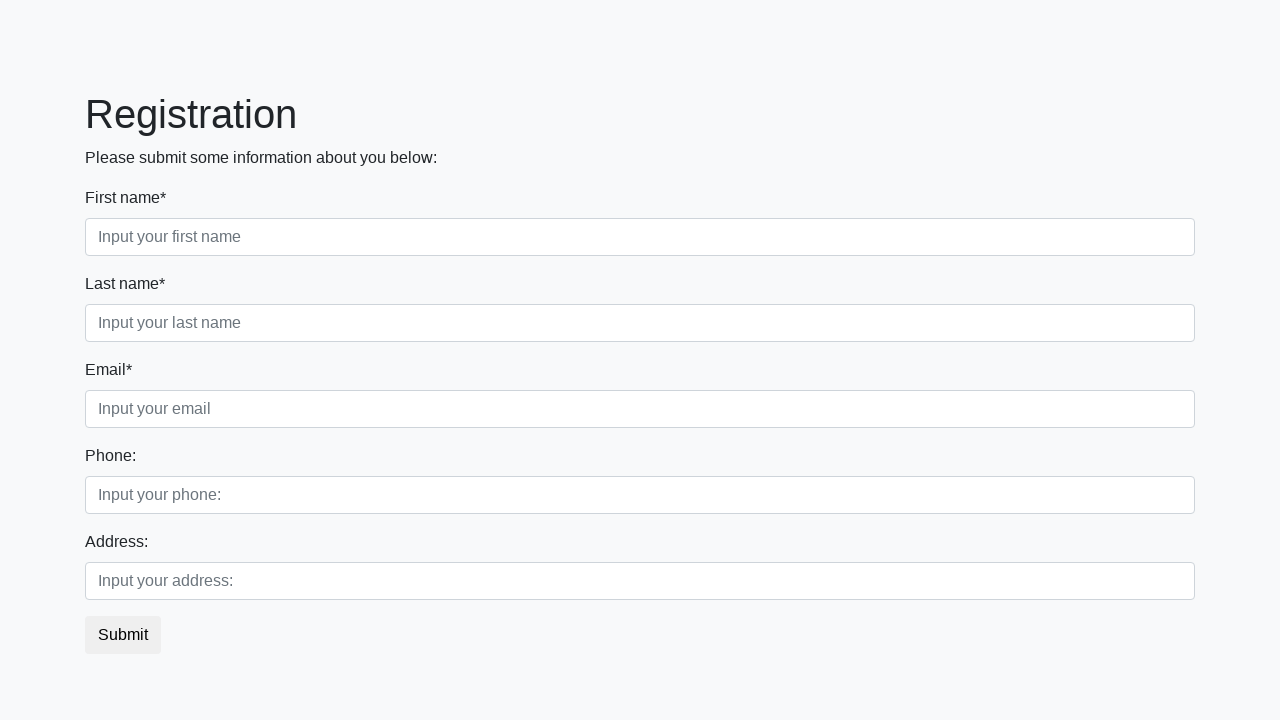

Filled first name field with 'Ivan' on //input[contains(@placeholder, 'first')]
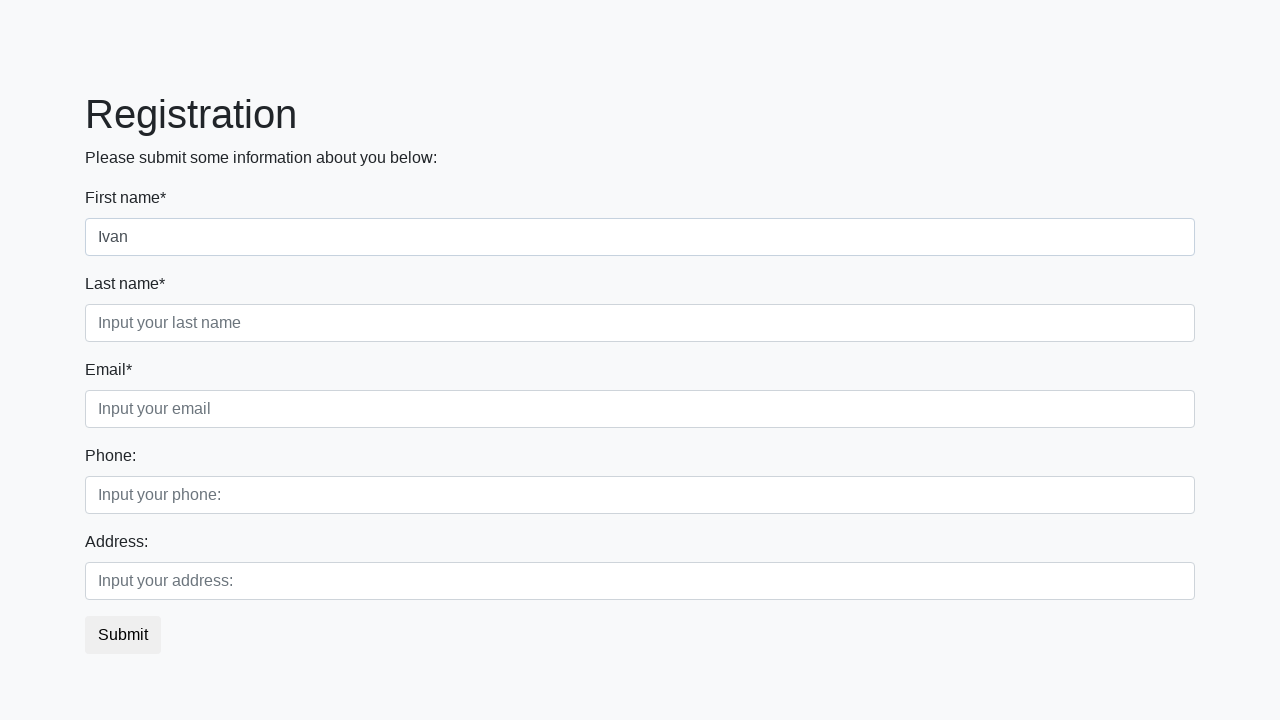

Filled last name field with 'Petrov' on //input[contains(@placeholder, 'last')]
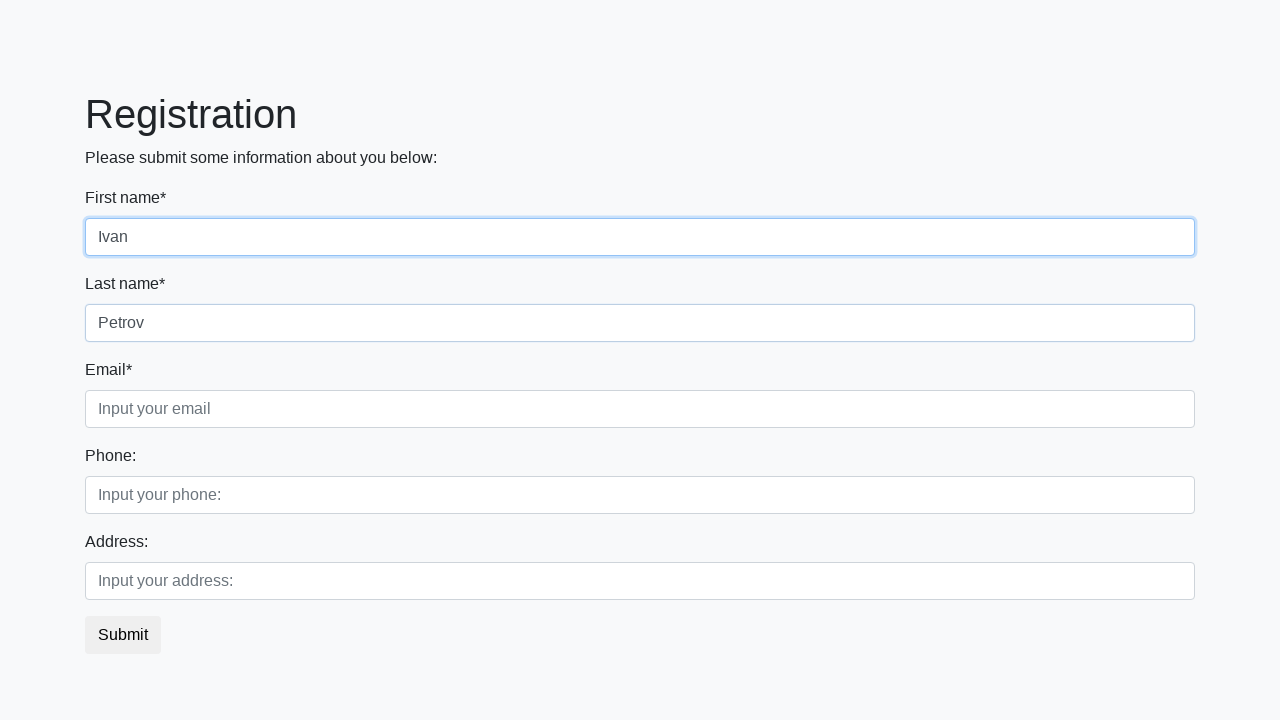

Filled email field with 'test@example.com' on //input[contains(@placeholder, 'email')]
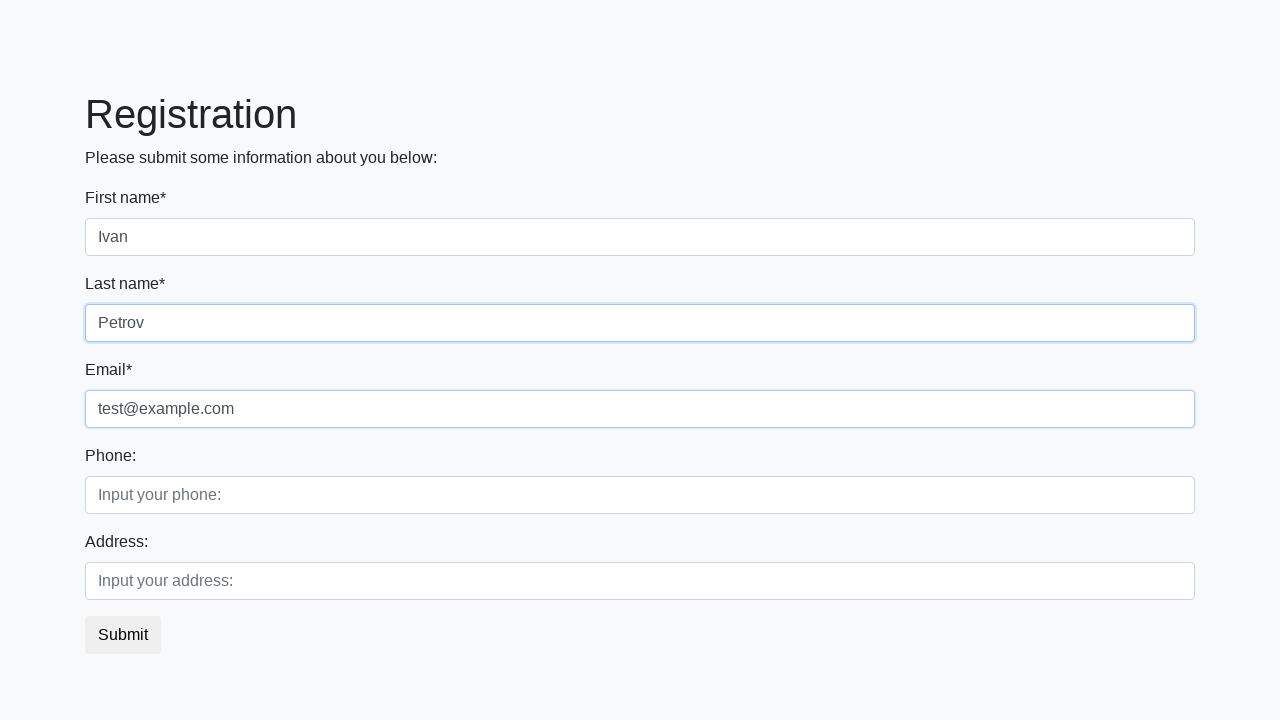

Clicked submit button to register at (123, 635) on button.btn
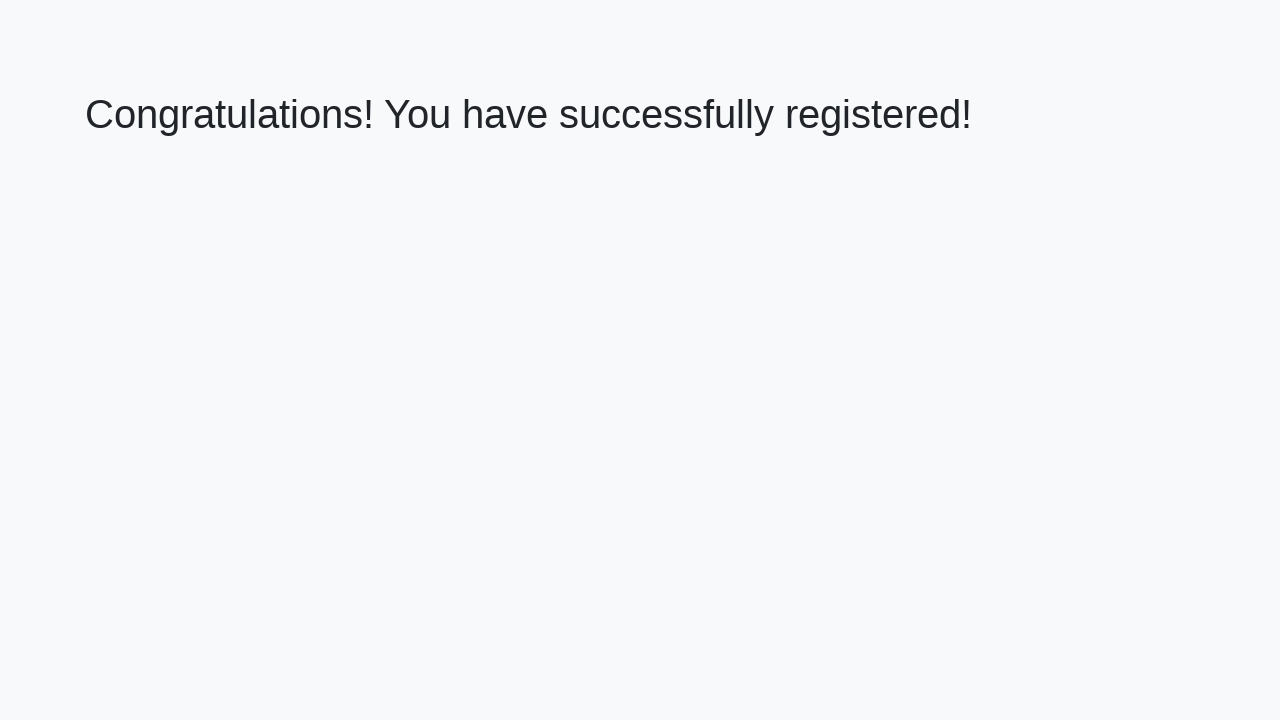

Waited for success message heading to appear
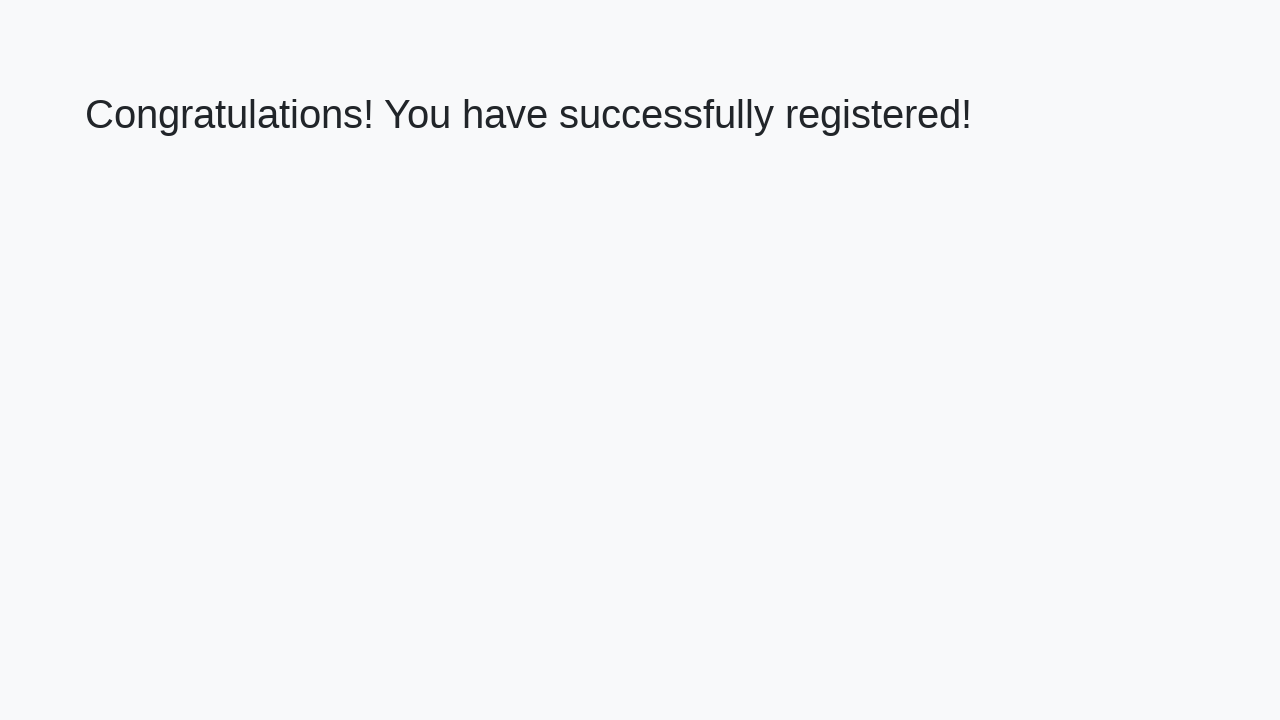

Retrieved success message text
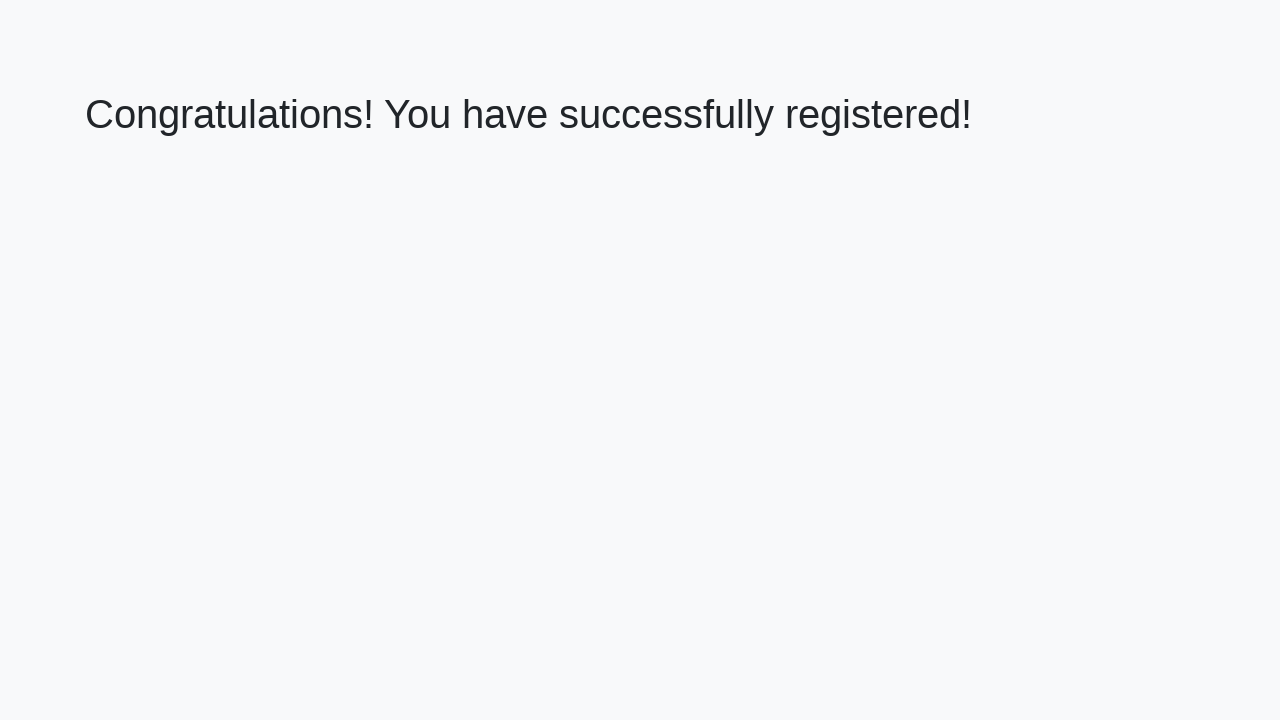

Verified success message: 'Congratulations! You have successfully registered!'
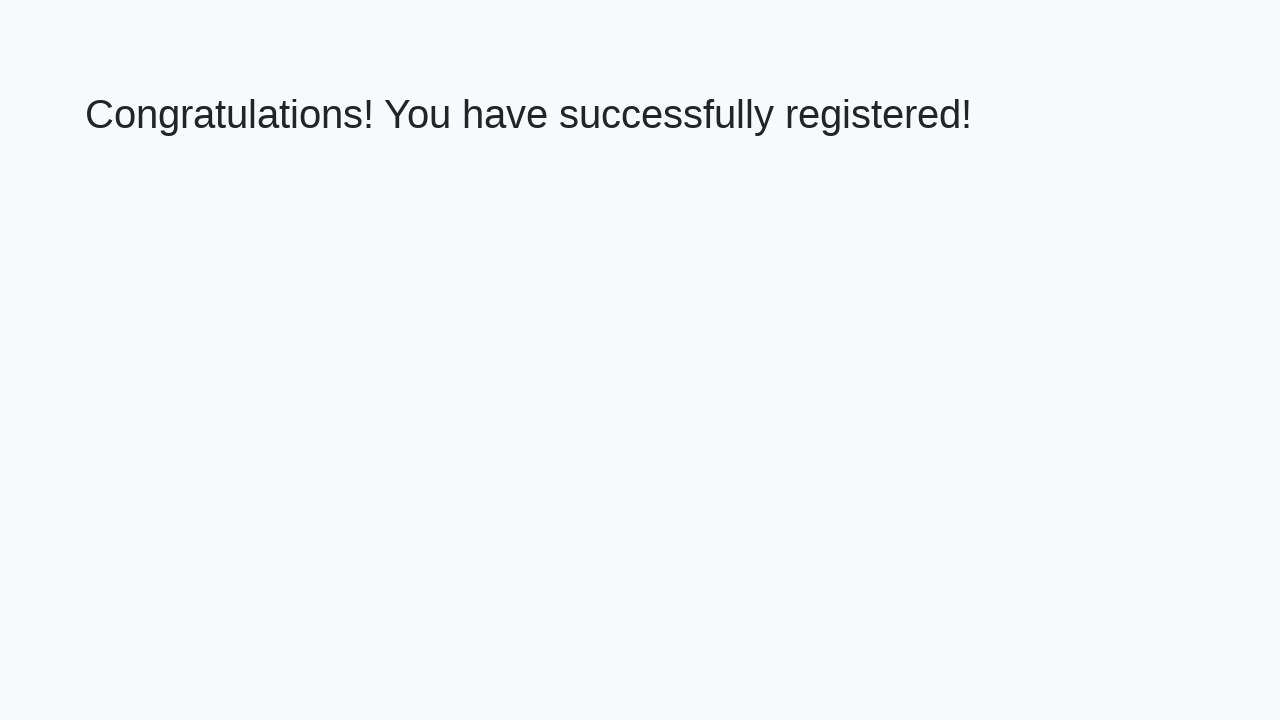

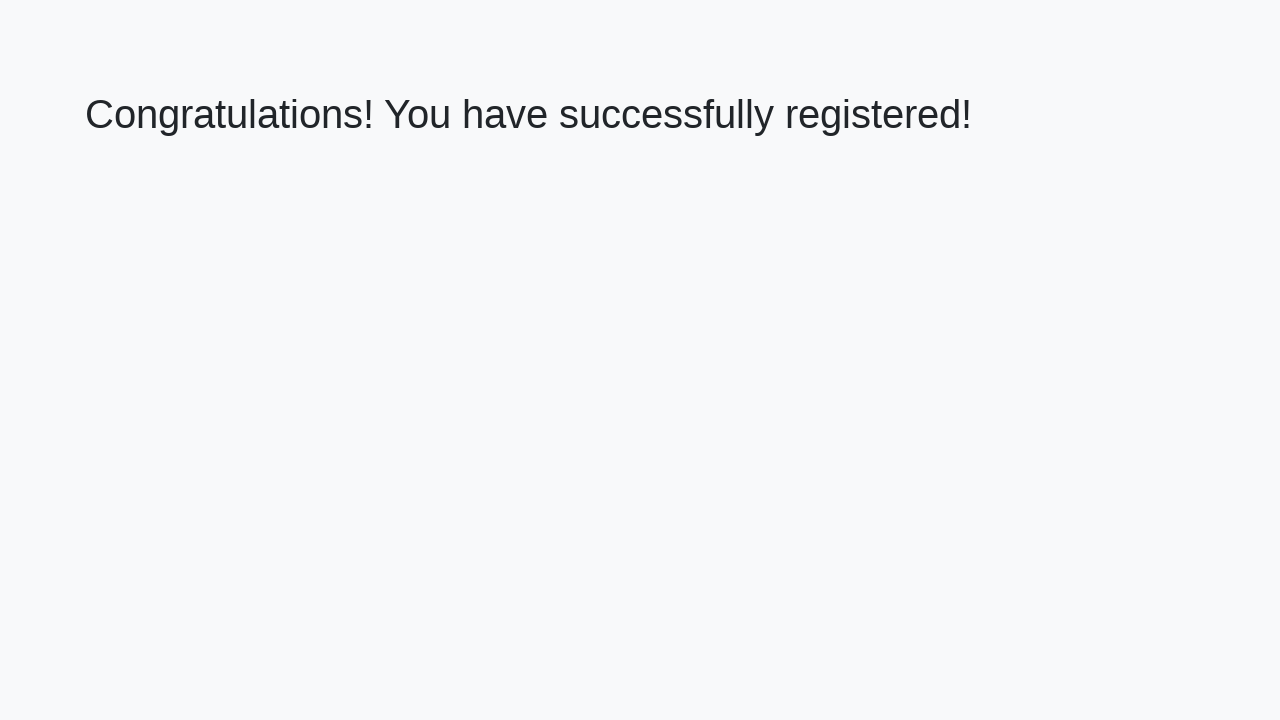